Tests Shadow DOM interaction by filling a search input field within a Shadow DOM element and reading text content from another Shadow DOM element on a books PWA application.

Starting URL: https://books-pwakit.appspot.com/

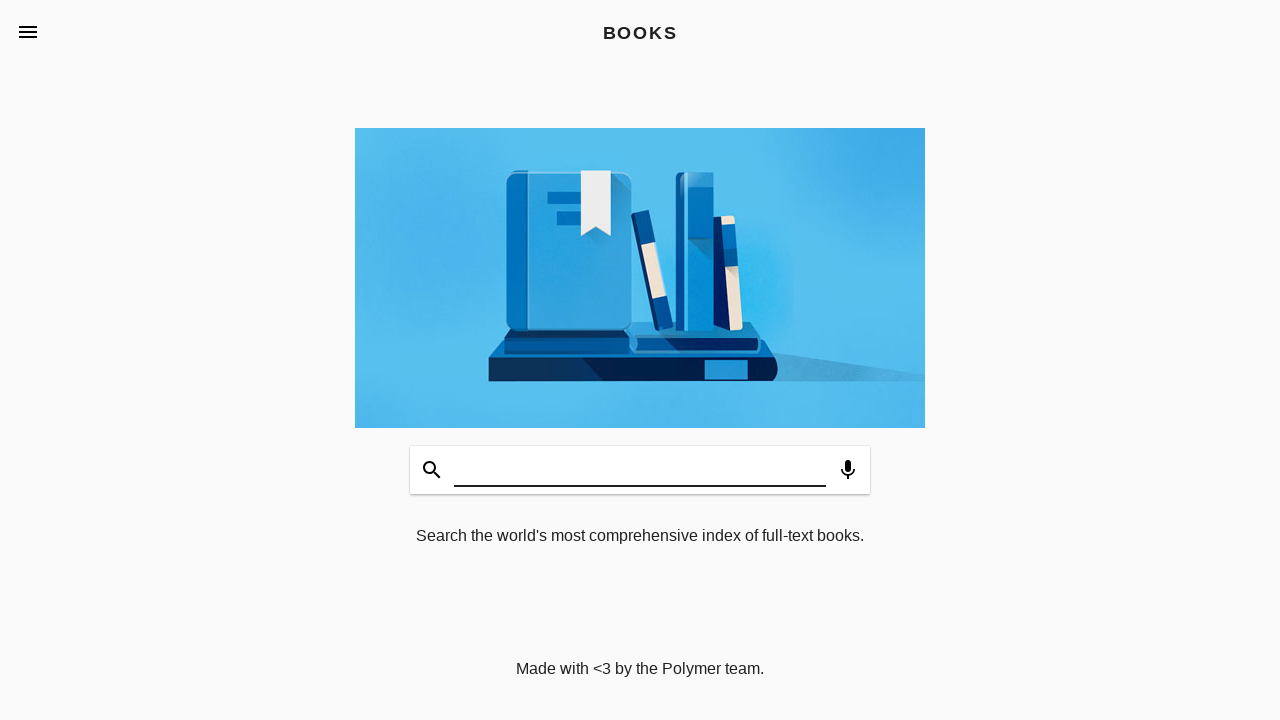

Filled search input field within Shadow DOM with 'Shadow dom Testing' on book-app[apptitle='BOOKS'] #input
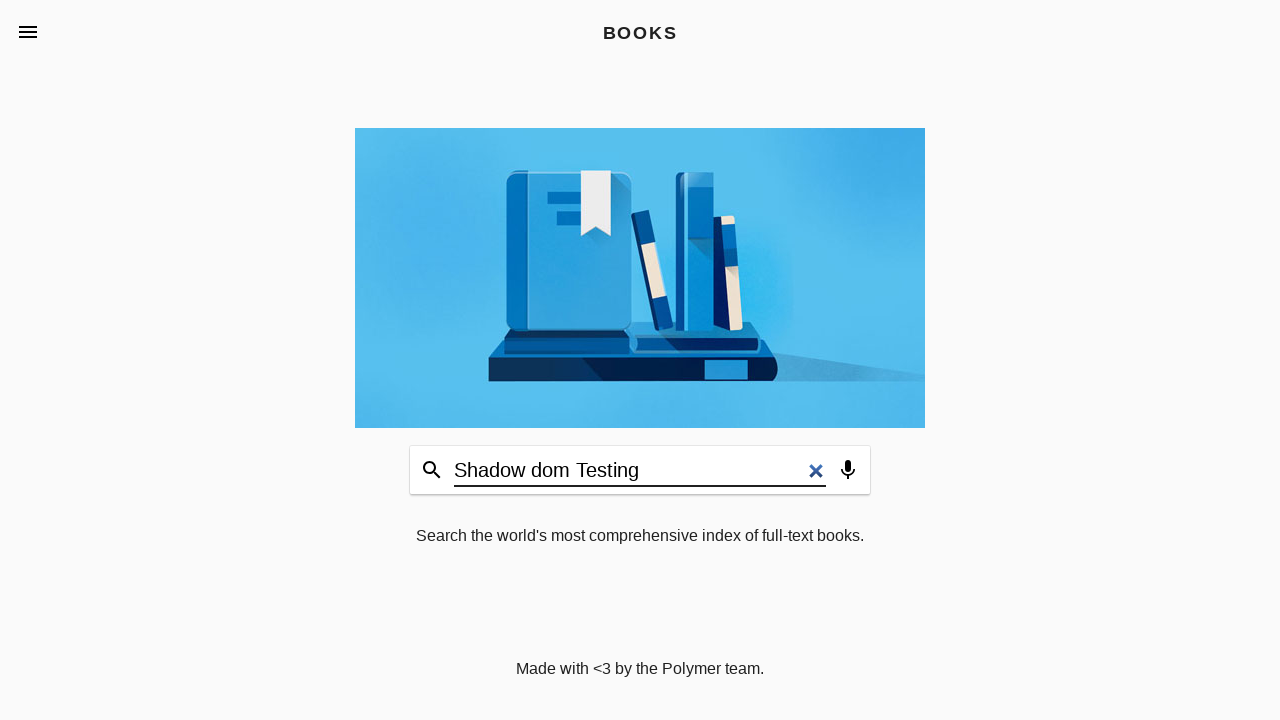

Retrieved text content from Shadow DOM description element
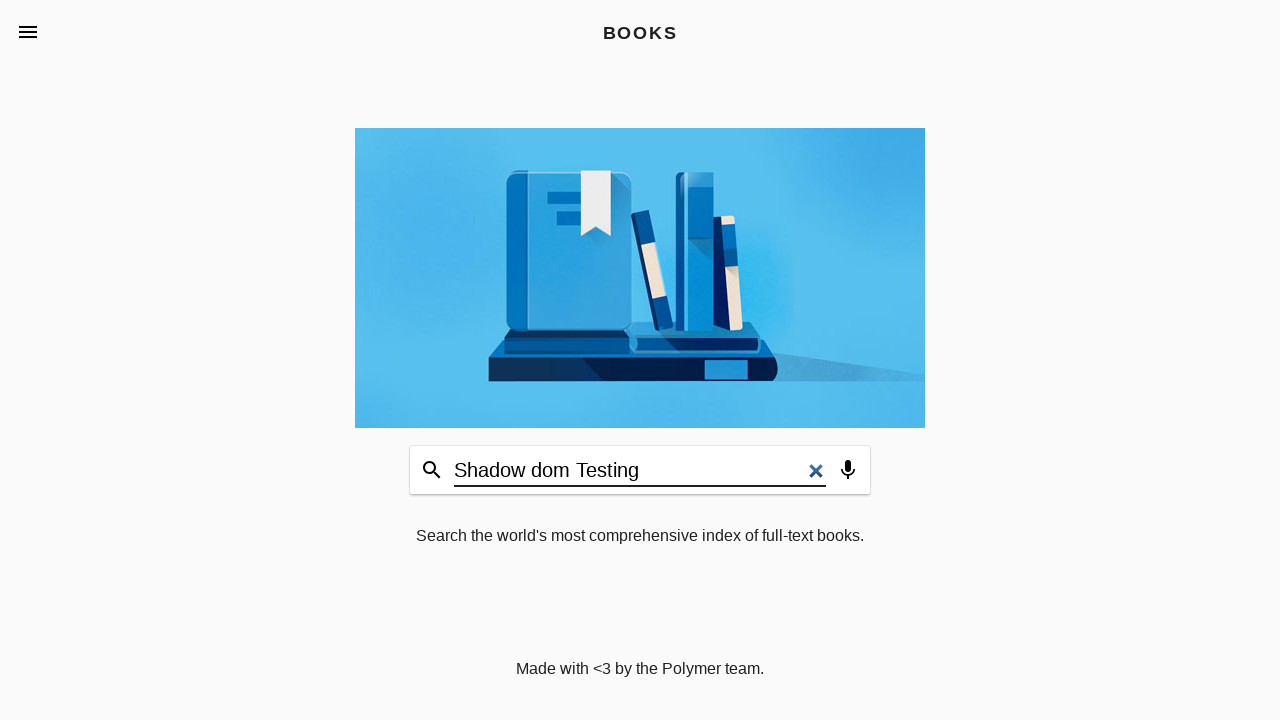

Printed Shadow DOM text content to console
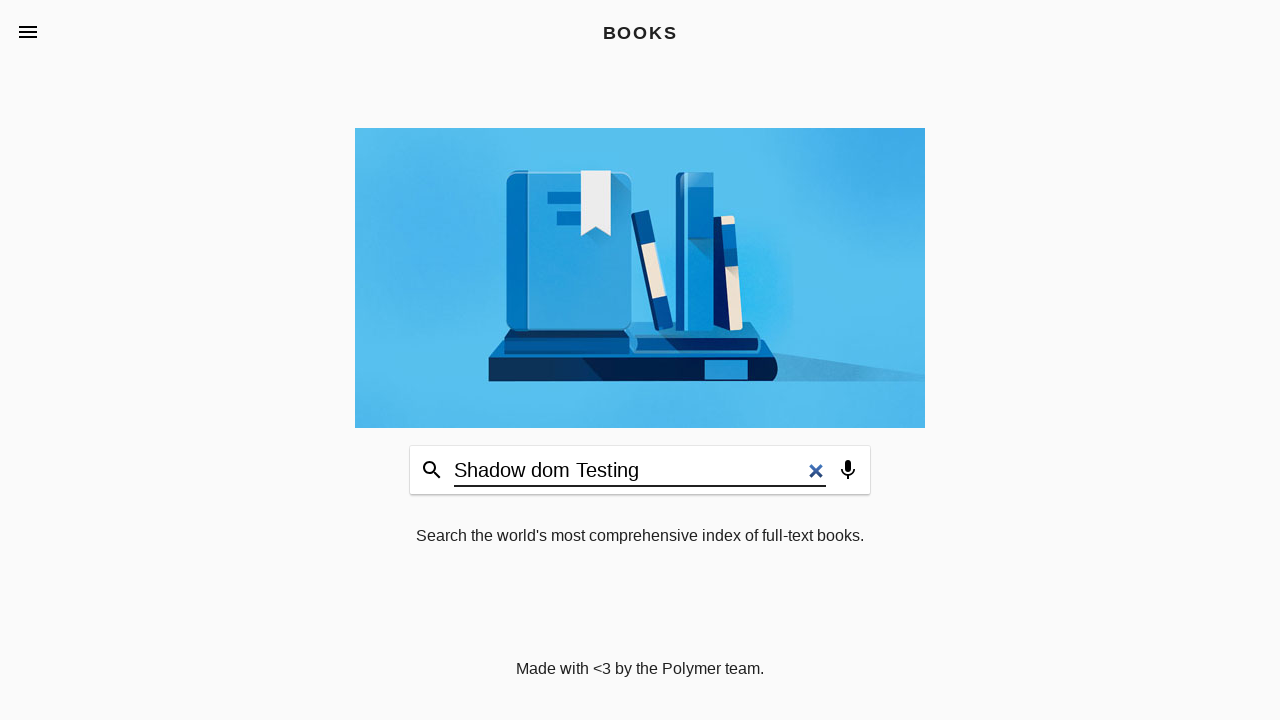

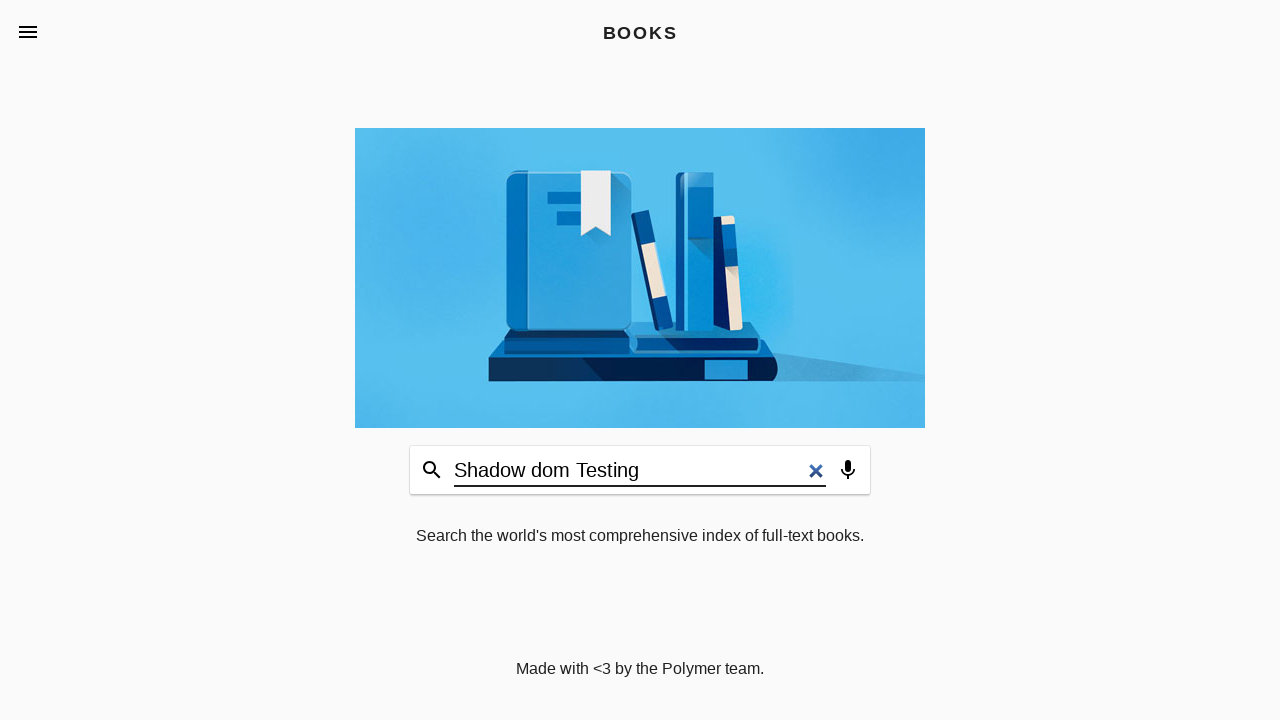